Tests JavaScript prompt dialog by entering text

Starting URL: https://automationfc.github.io/basic-form/index.html

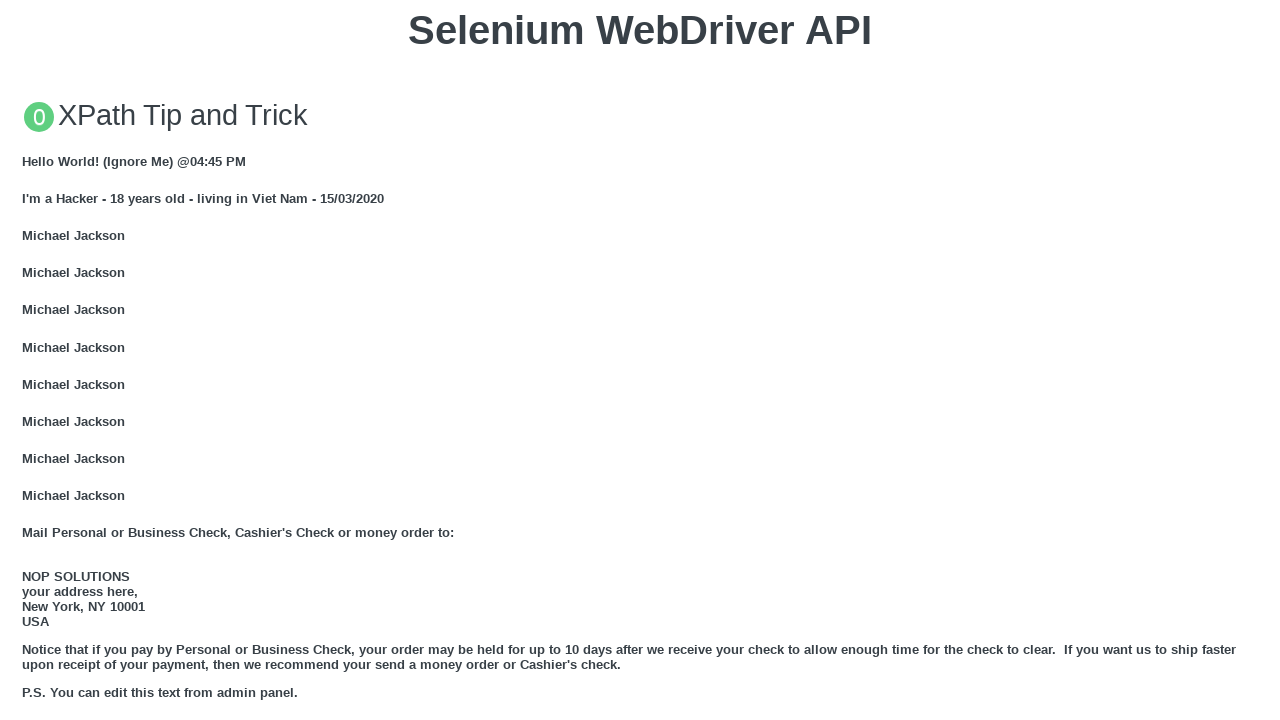

Set up dialog handler to accept prompt with 'test input'
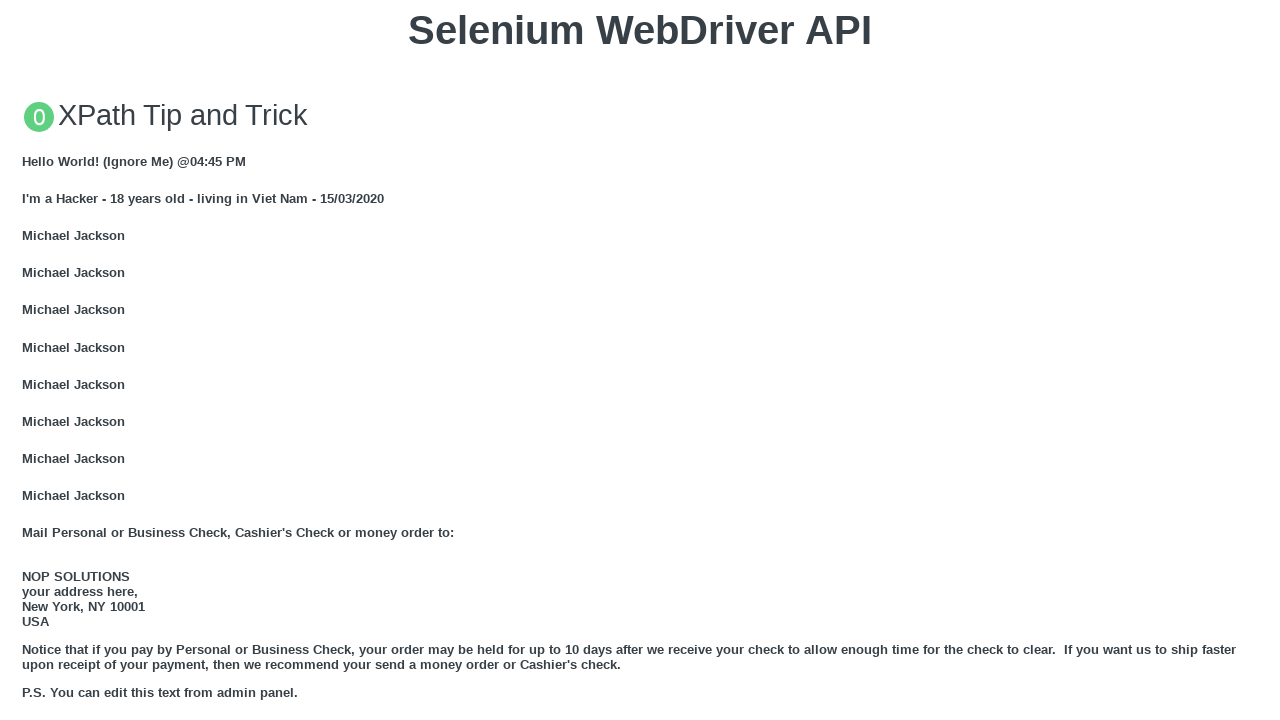

Clicked 'Click for JS Prompt' button to trigger JavaScript prompt dialog at (640, 360) on xpath=//button[text()='Click for JS Prompt']
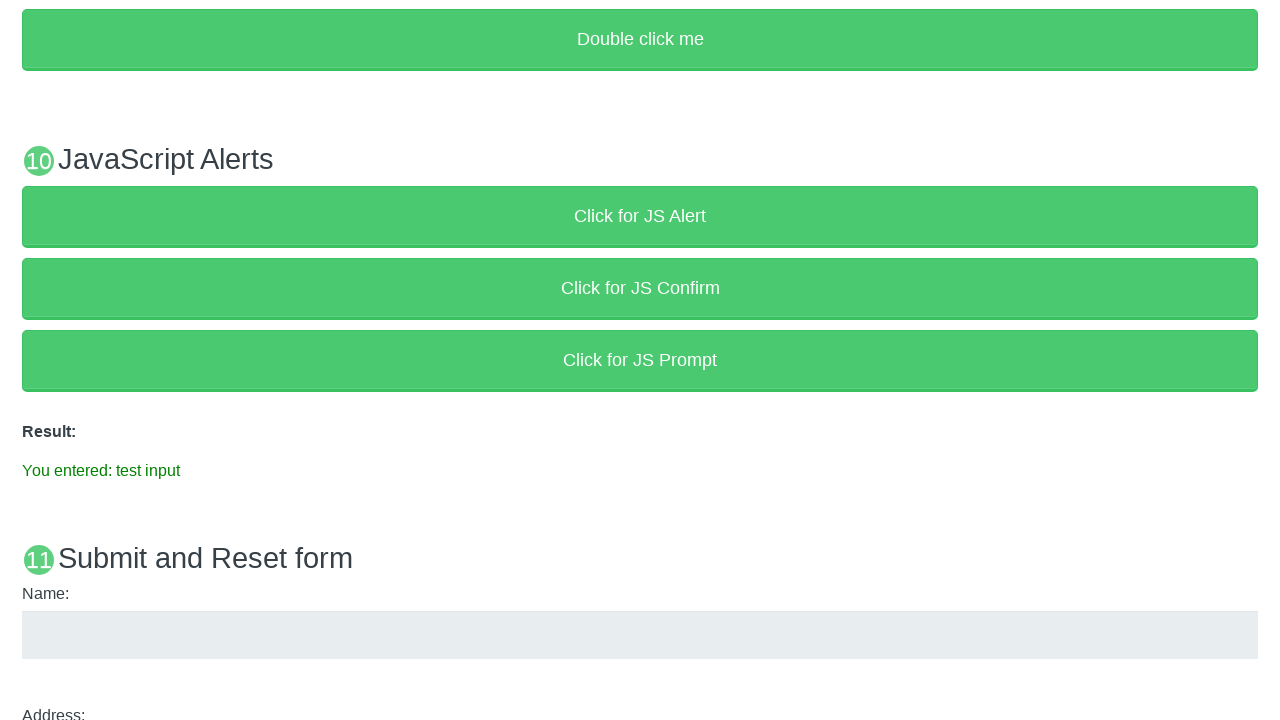

Verified that result text shows 'You entered: test input'
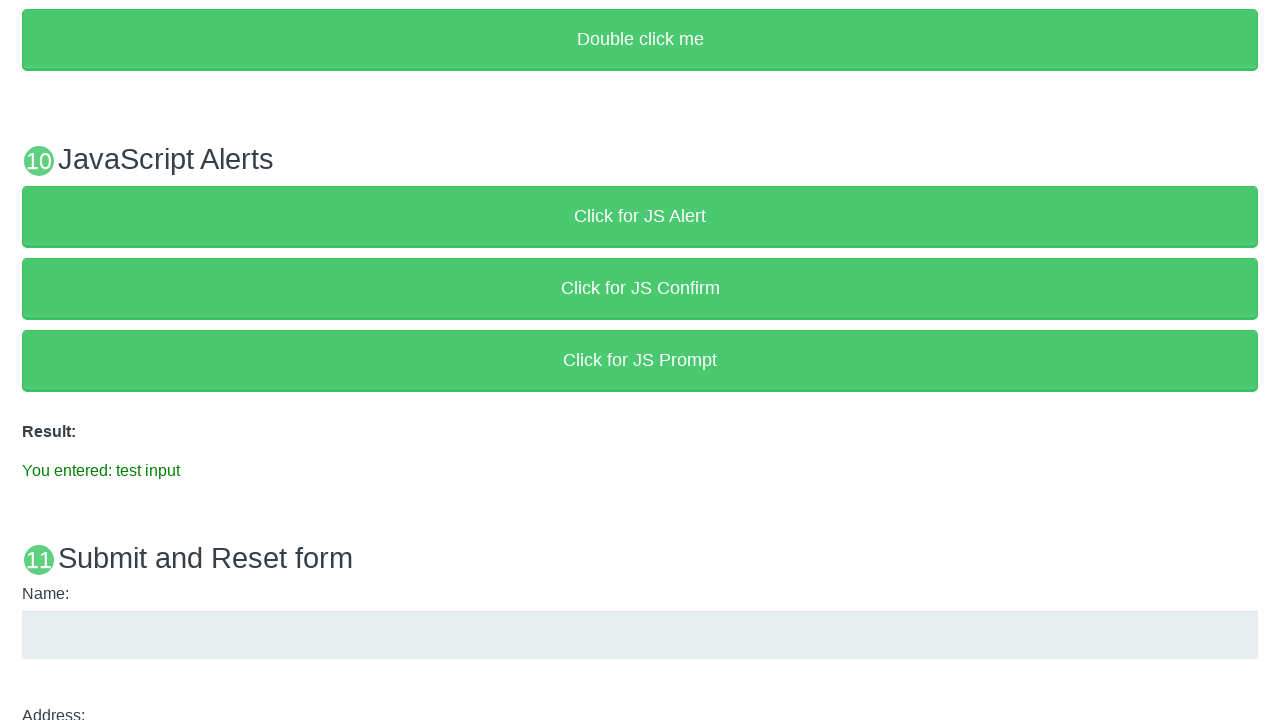

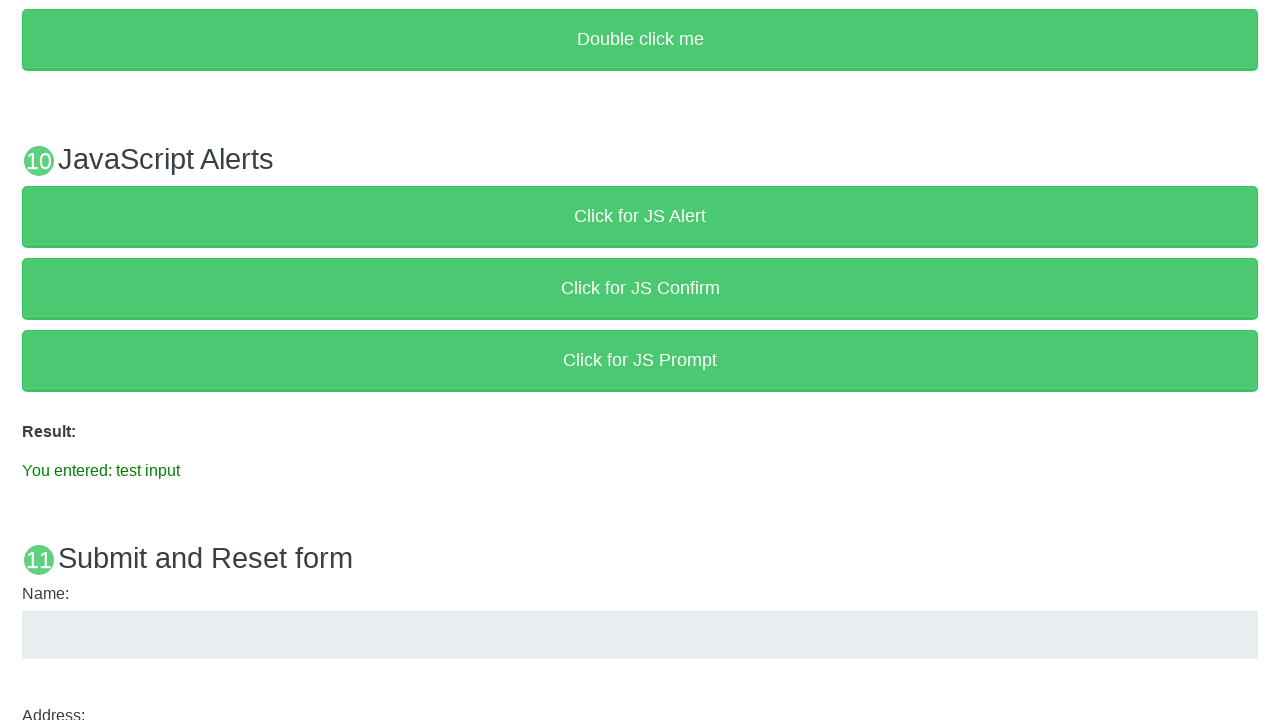